Tests jQuery UI slider functionality by switching to the iframe containing the slider and performing drag-and-drop actions to move the slider handle horizontally.

Starting URL: https://jqueryui.com/slider/

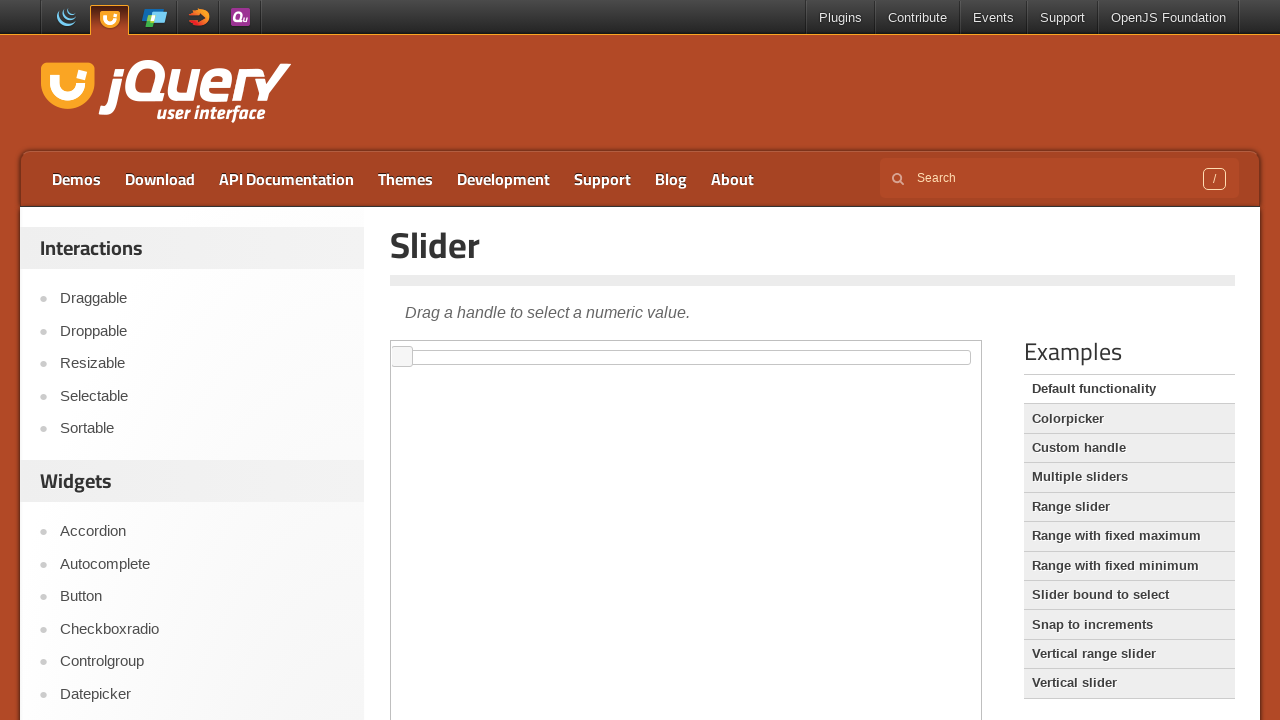

Located the iframe containing the slider demo
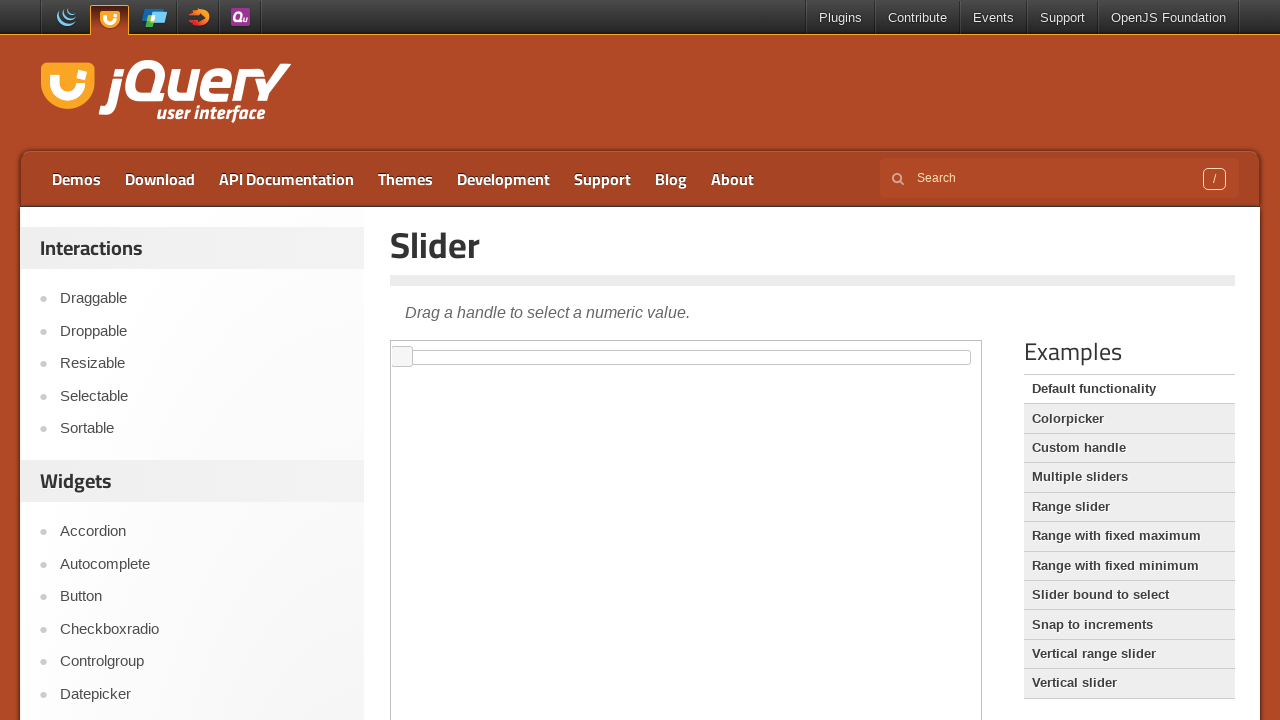

Located the slider handle element
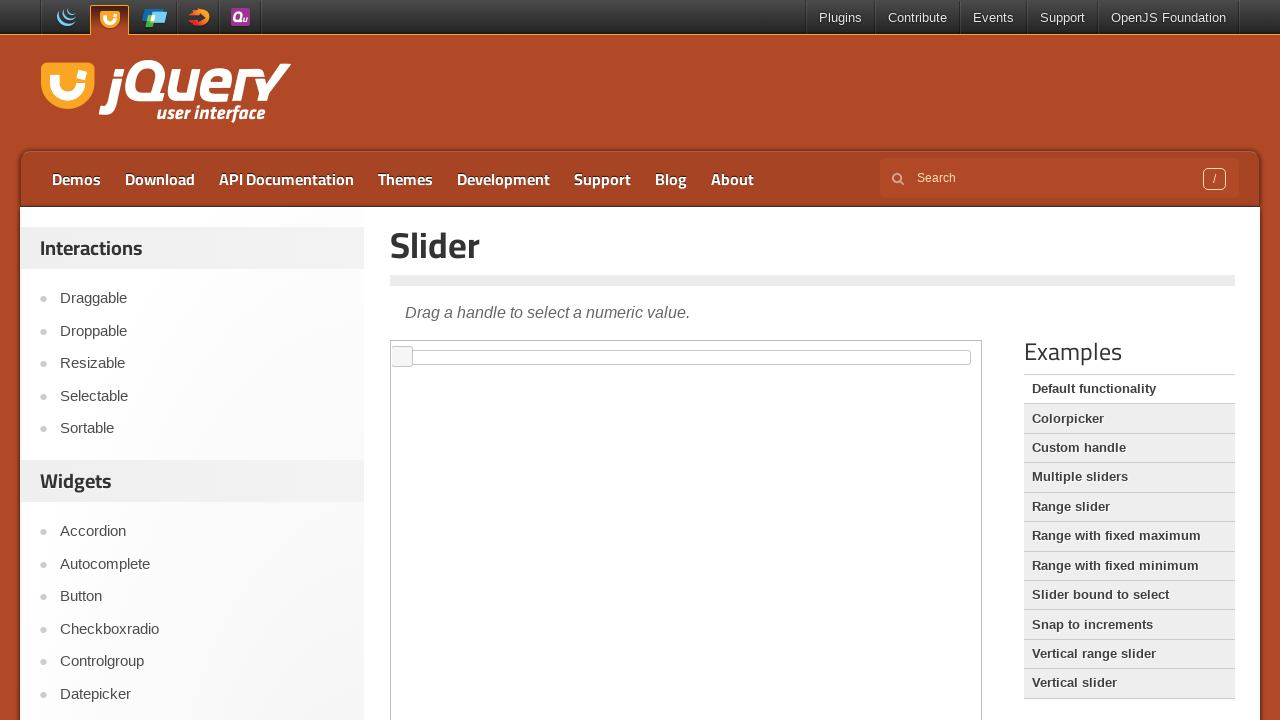

Slider handle became visible
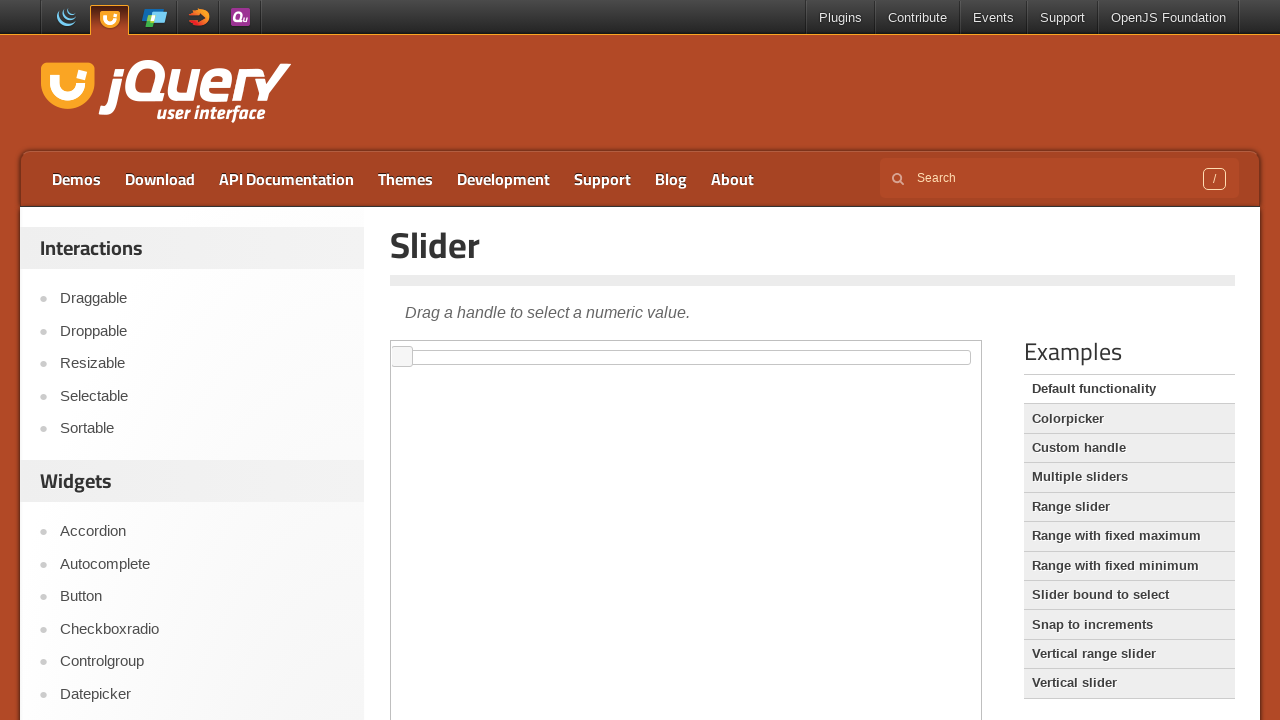

Retrieved bounding box of slider handle
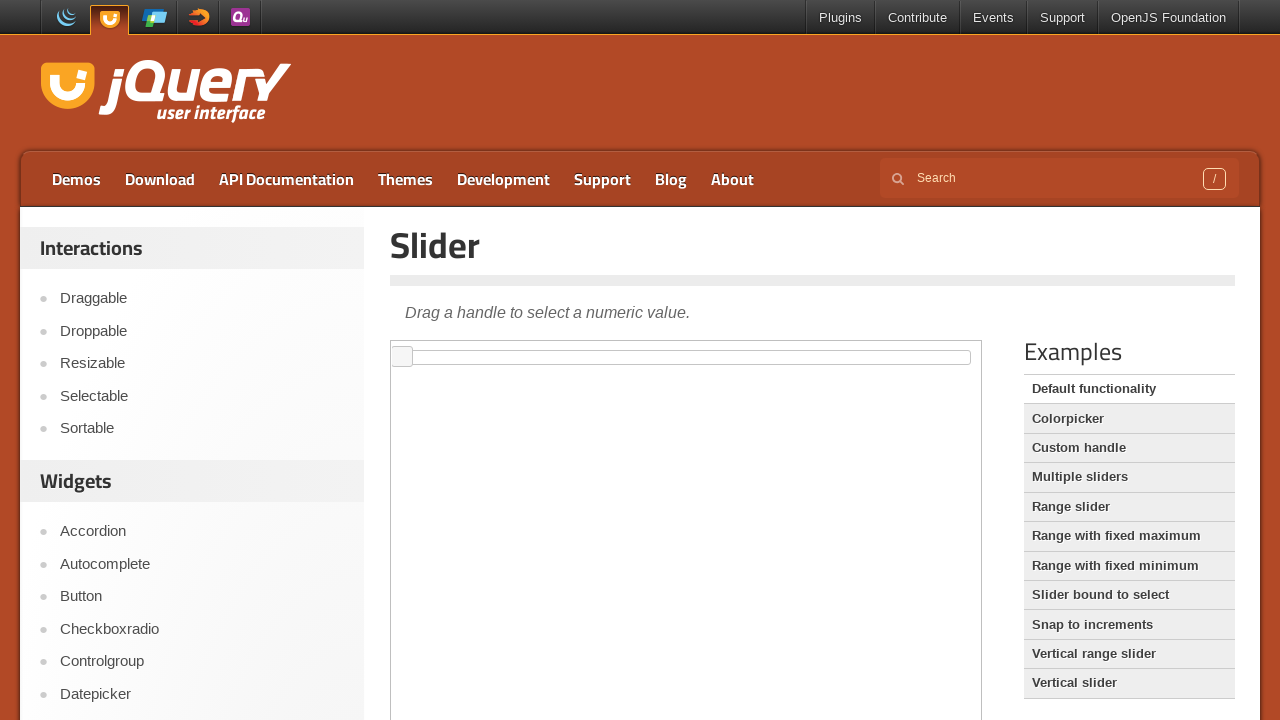

Retrieved current slider handle position for iteration 1
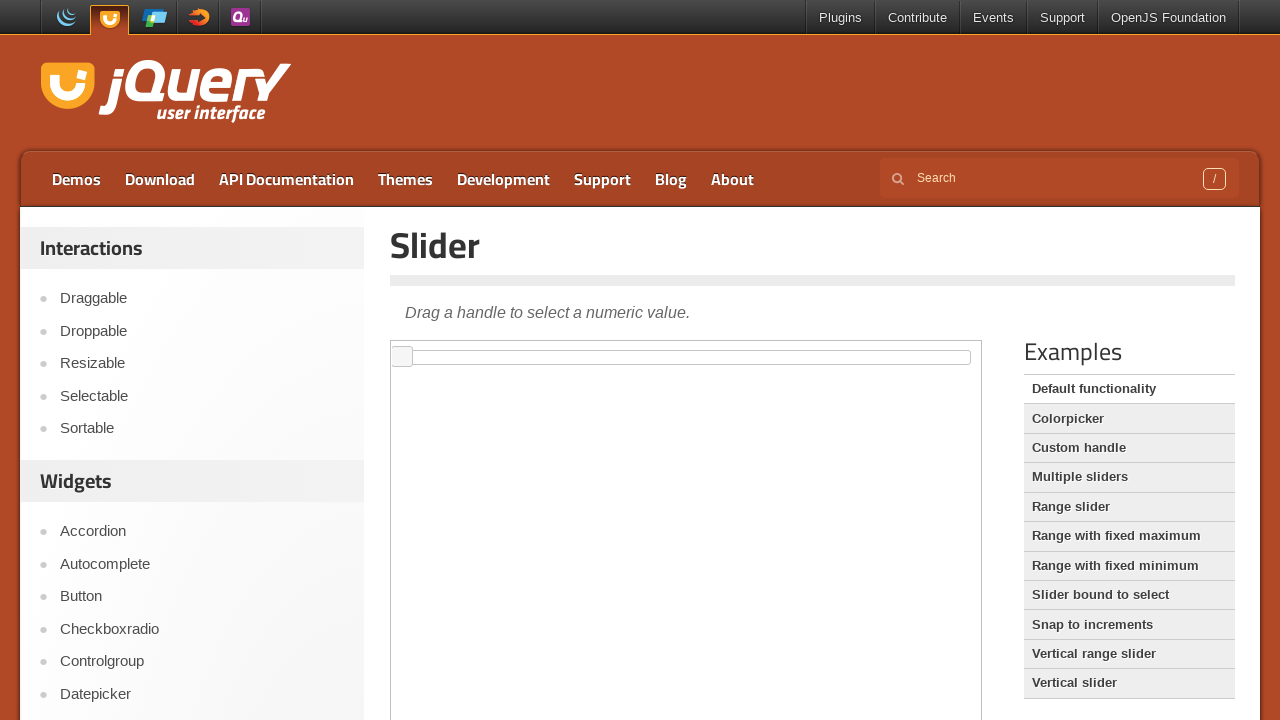

Moved mouse to slider handle center for iteration 1 at (402, 357)
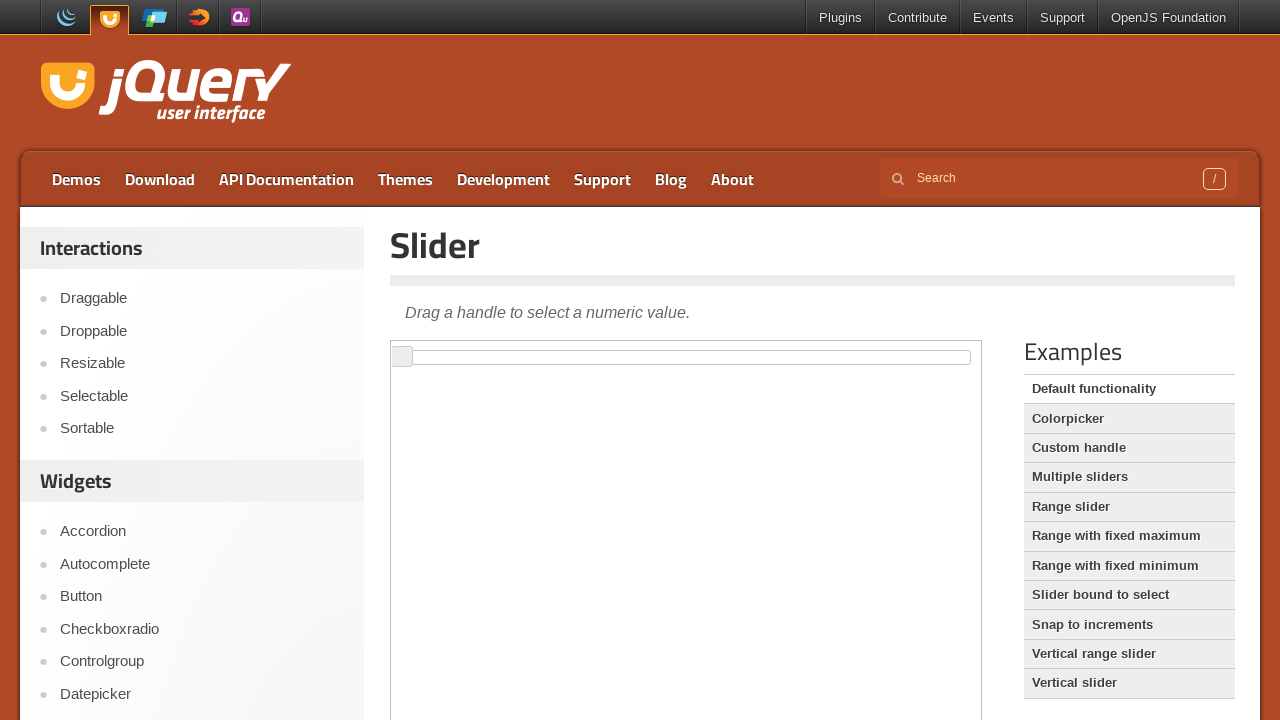

Pressed mouse button down on slider handle for iteration 1 at (402, 357)
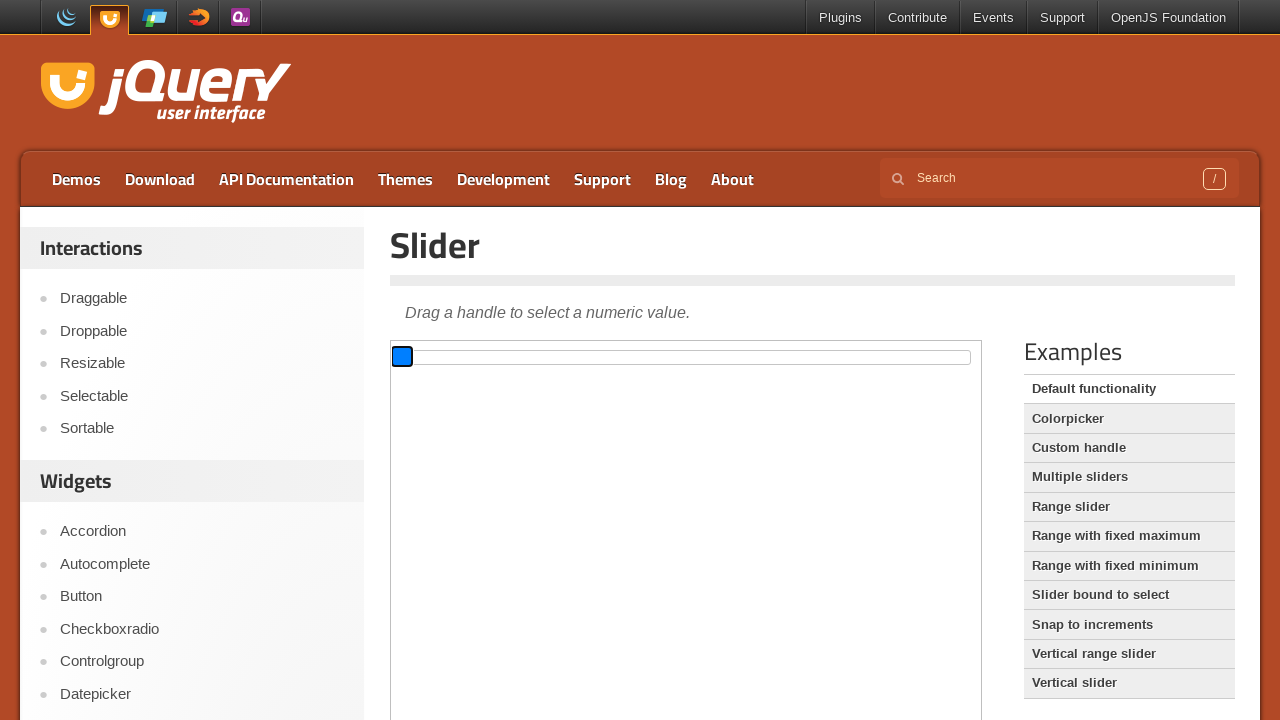

Dragged slider handle 80 pixels to the right for iteration 1 at (482, 357)
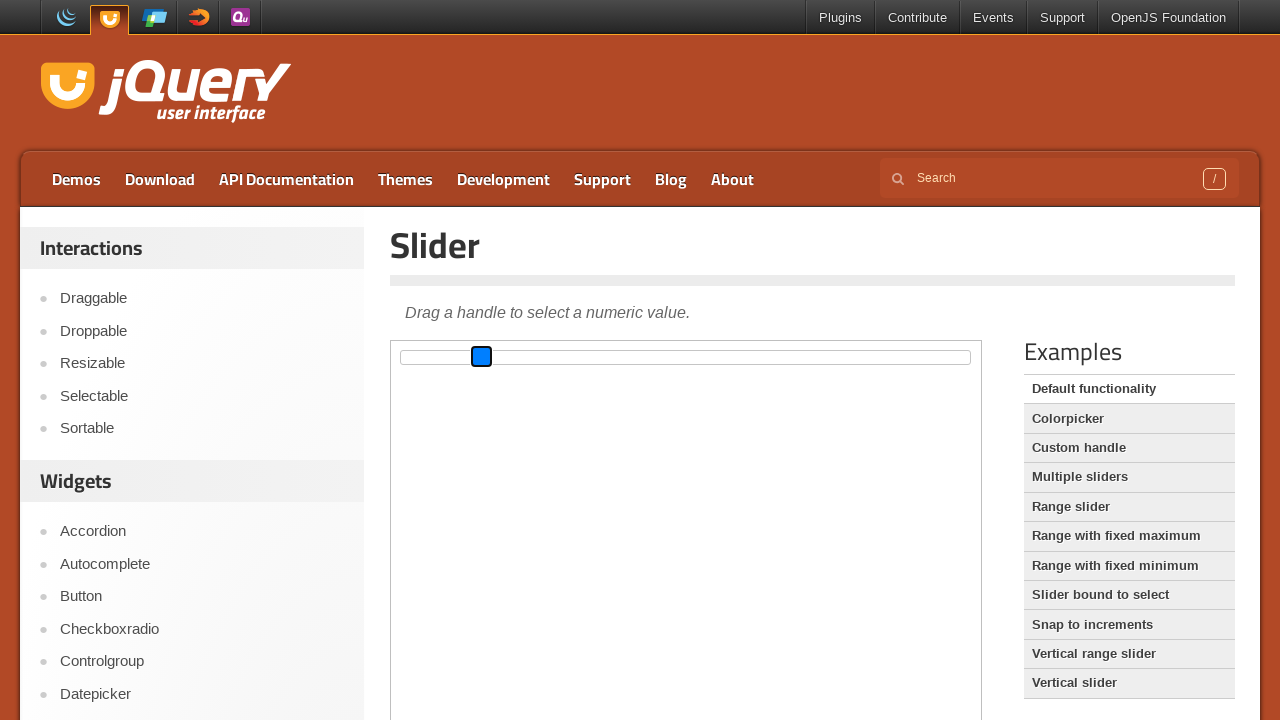

Released mouse button to complete drag for iteration 1 at (482, 357)
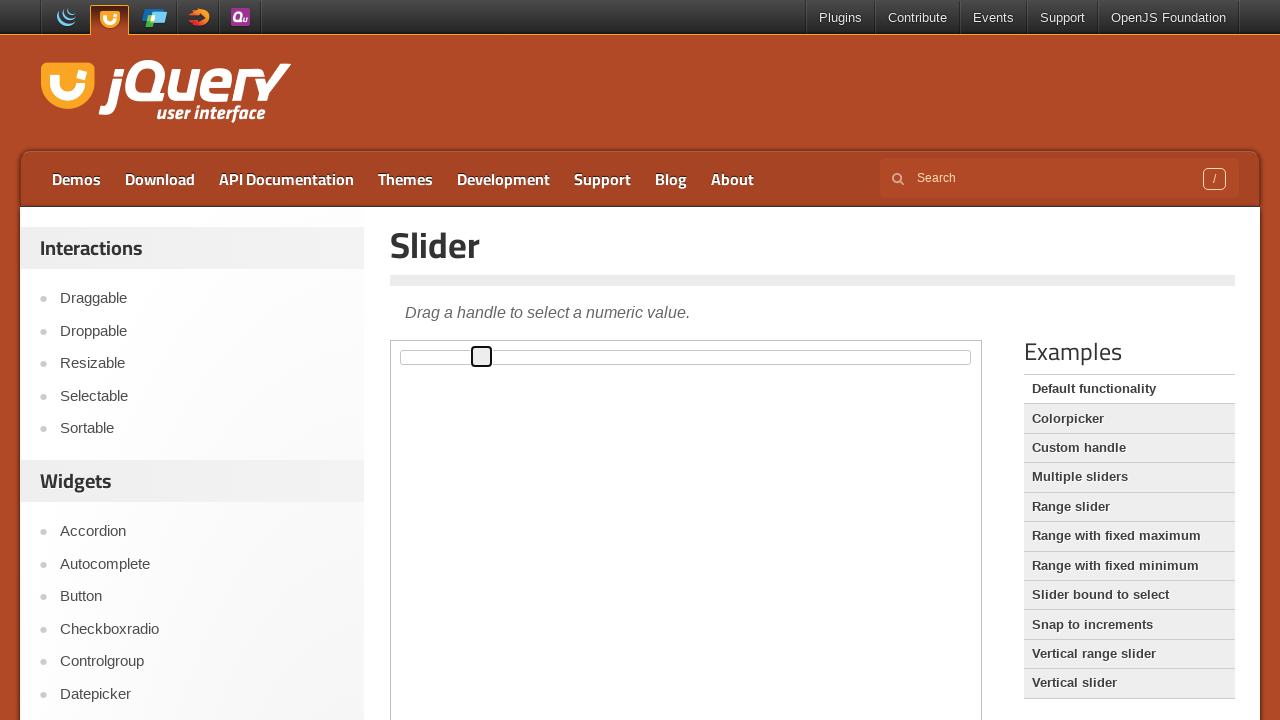

Retrieved current slider handle position for iteration 2
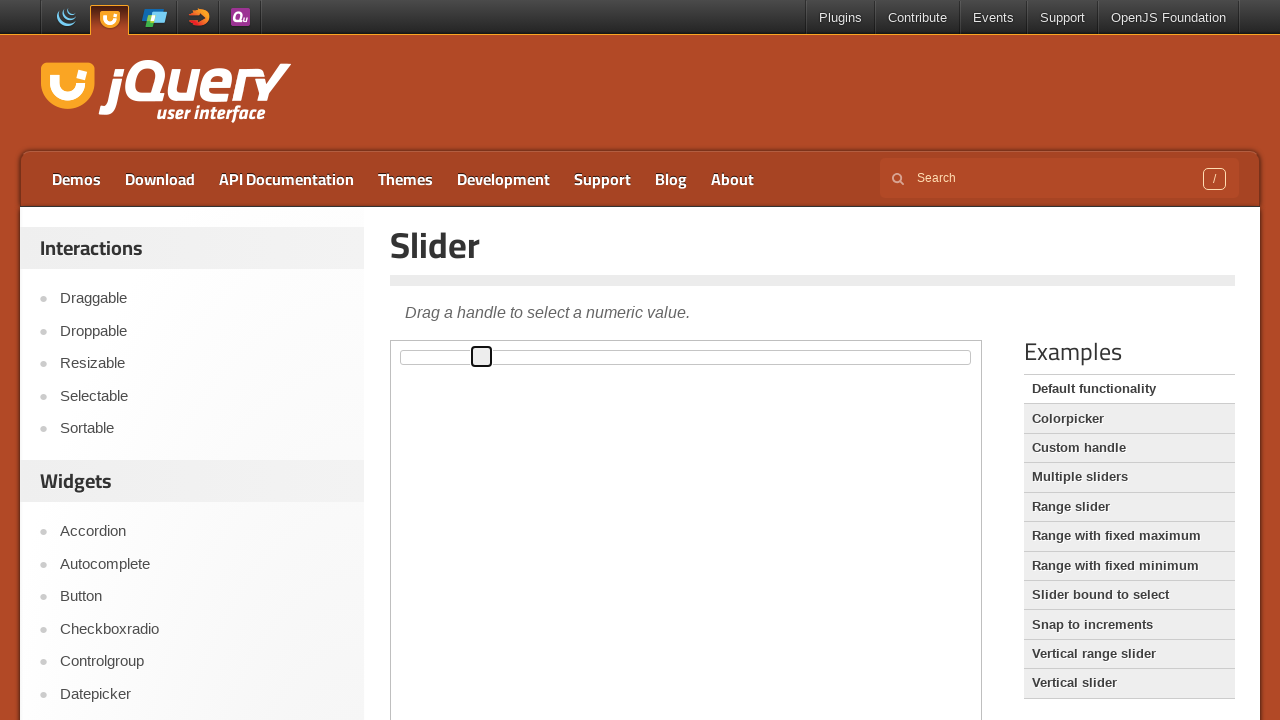

Moved mouse to slider handle center for iteration 2 at (482, 357)
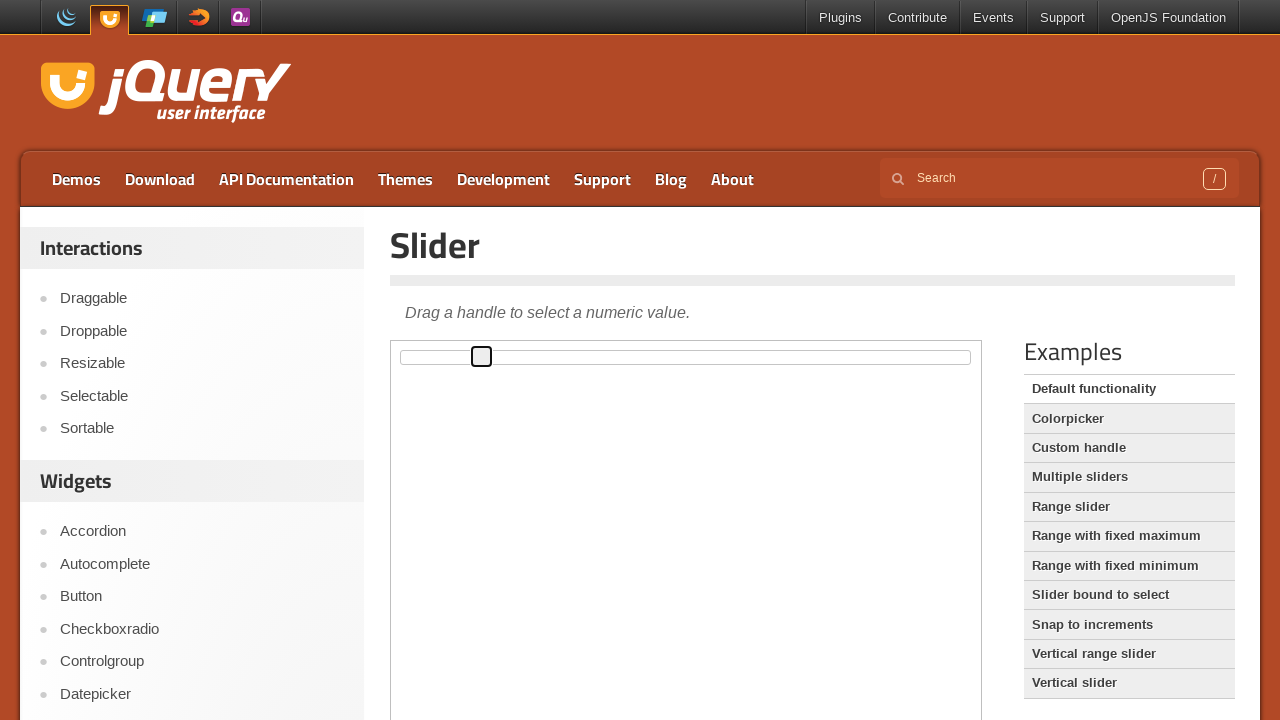

Pressed mouse button down on slider handle for iteration 2 at (482, 357)
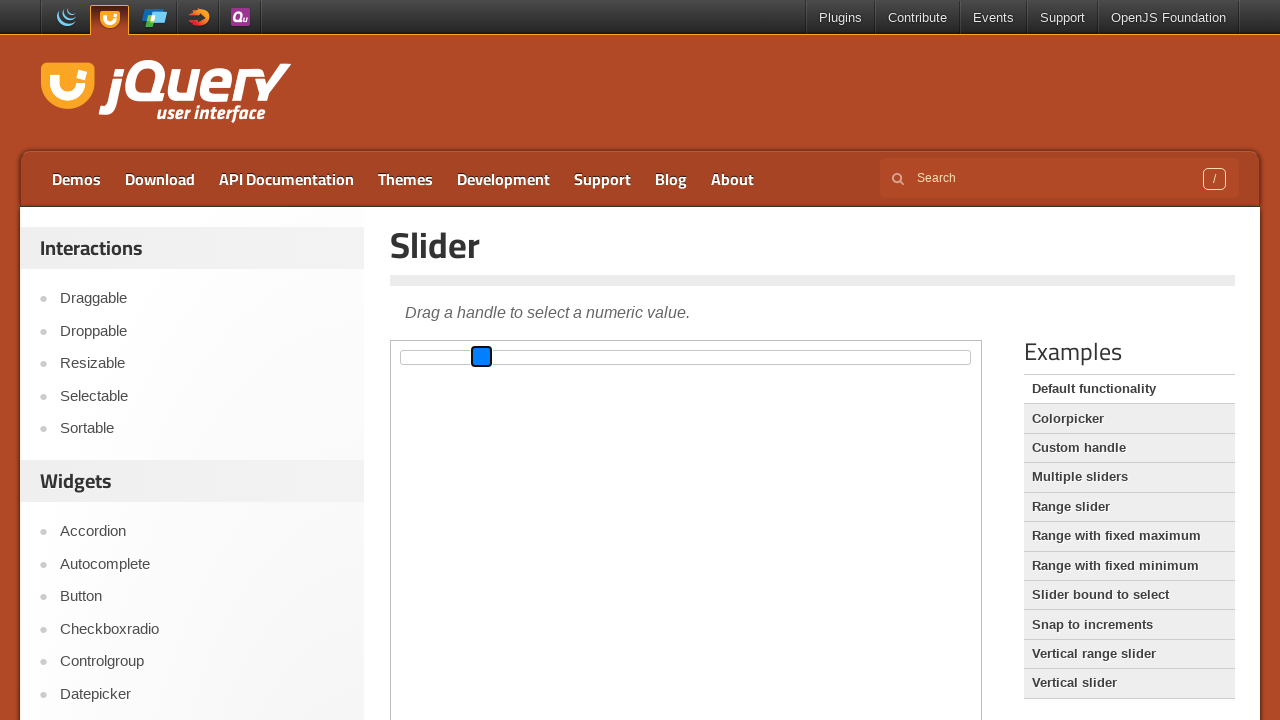

Dragged slider handle 80 pixels to the right for iteration 2 at (562, 357)
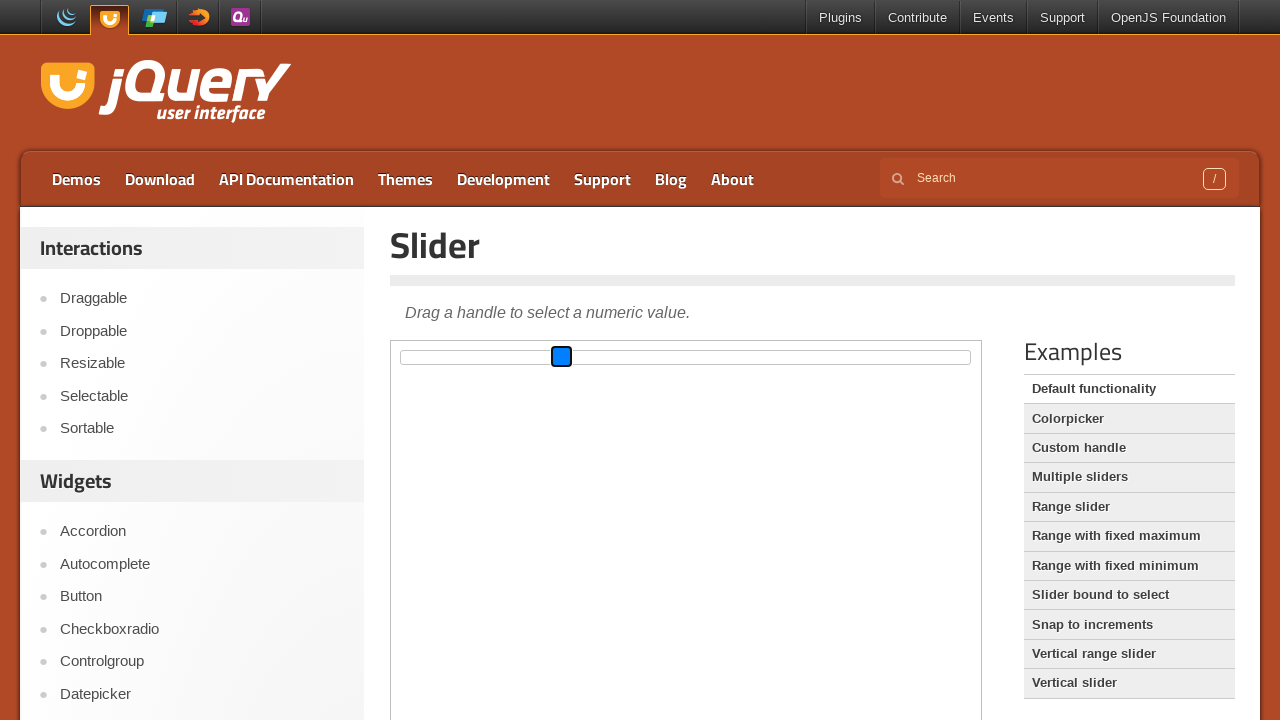

Released mouse button to complete drag for iteration 2 at (562, 357)
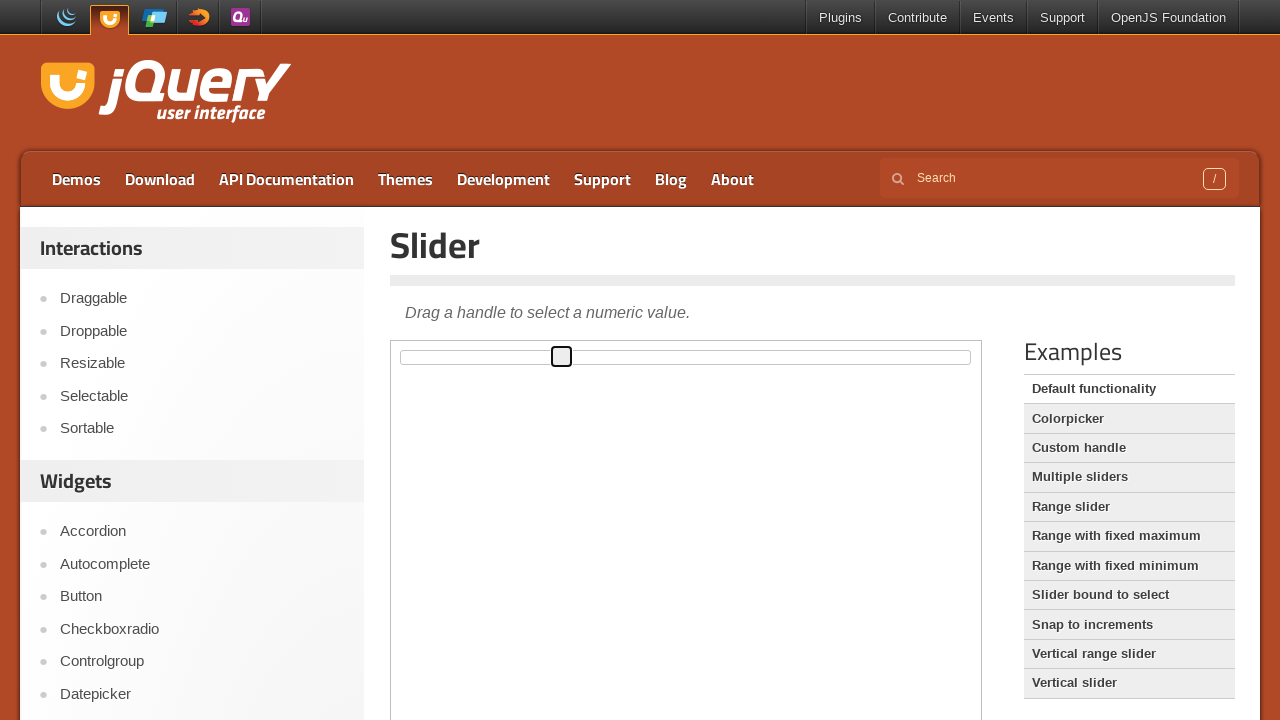

Retrieved current slider handle position for iteration 3
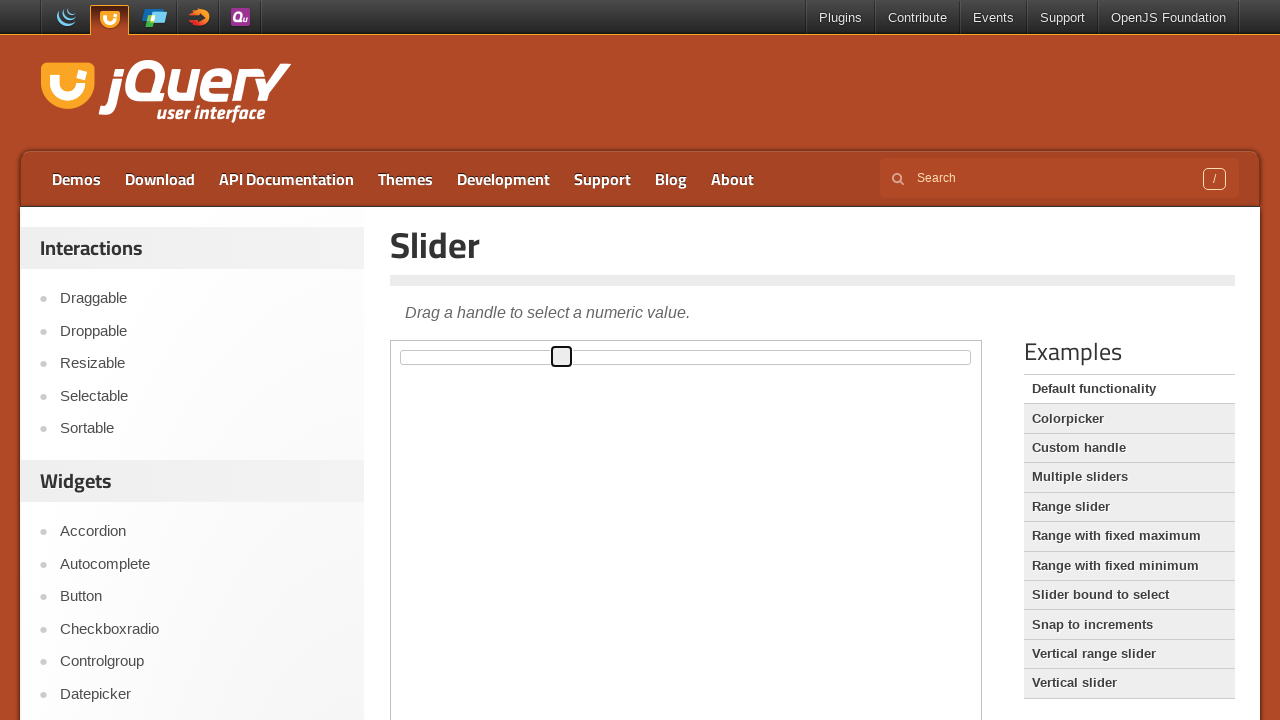

Moved mouse to slider handle center for iteration 3 at (561, 357)
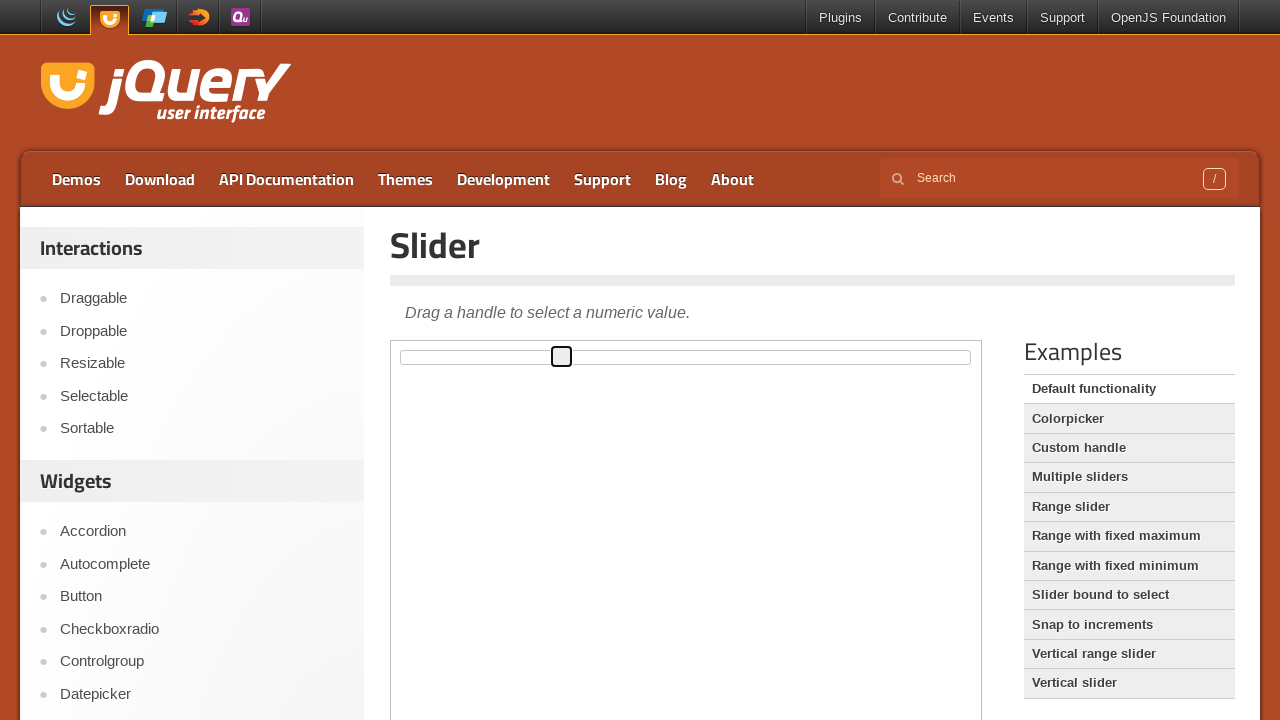

Pressed mouse button down on slider handle for iteration 3 at (561, 357)
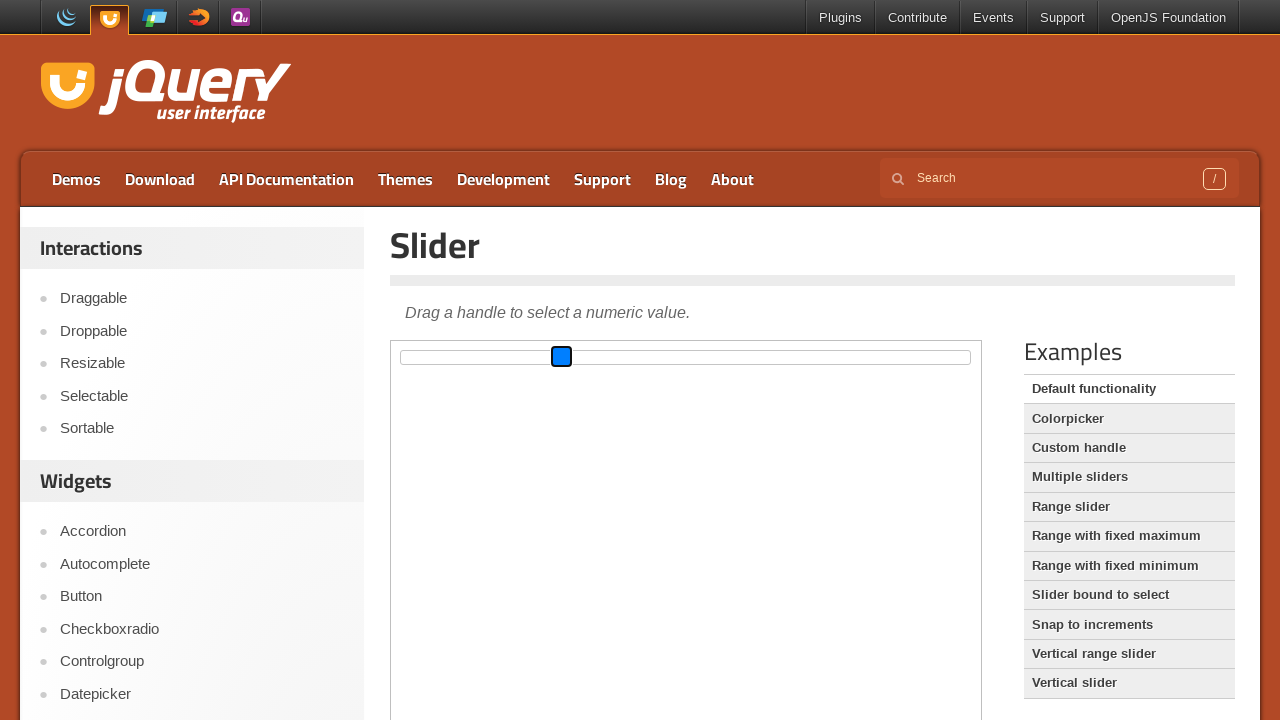

Dragged slider handle 80 pixels to the right for iteration 3 at (641, 357)
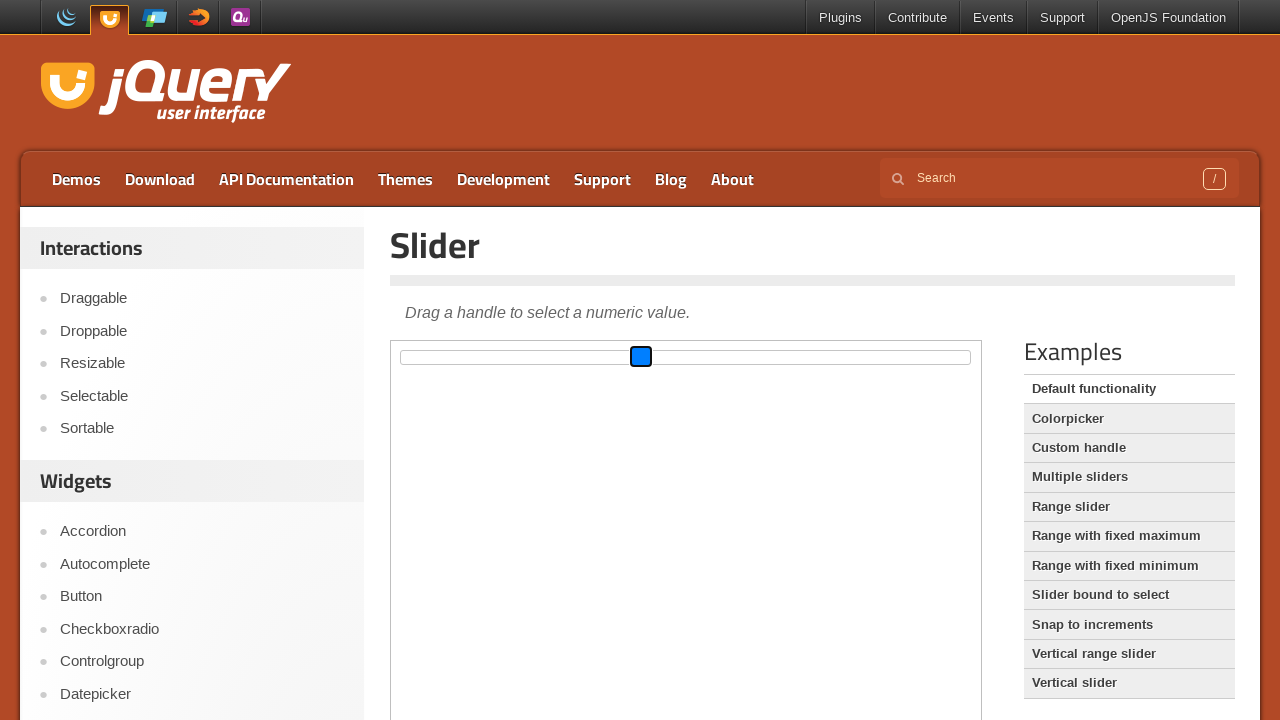

Released mouse button to complete drag for iteration 3 at (641, 357)
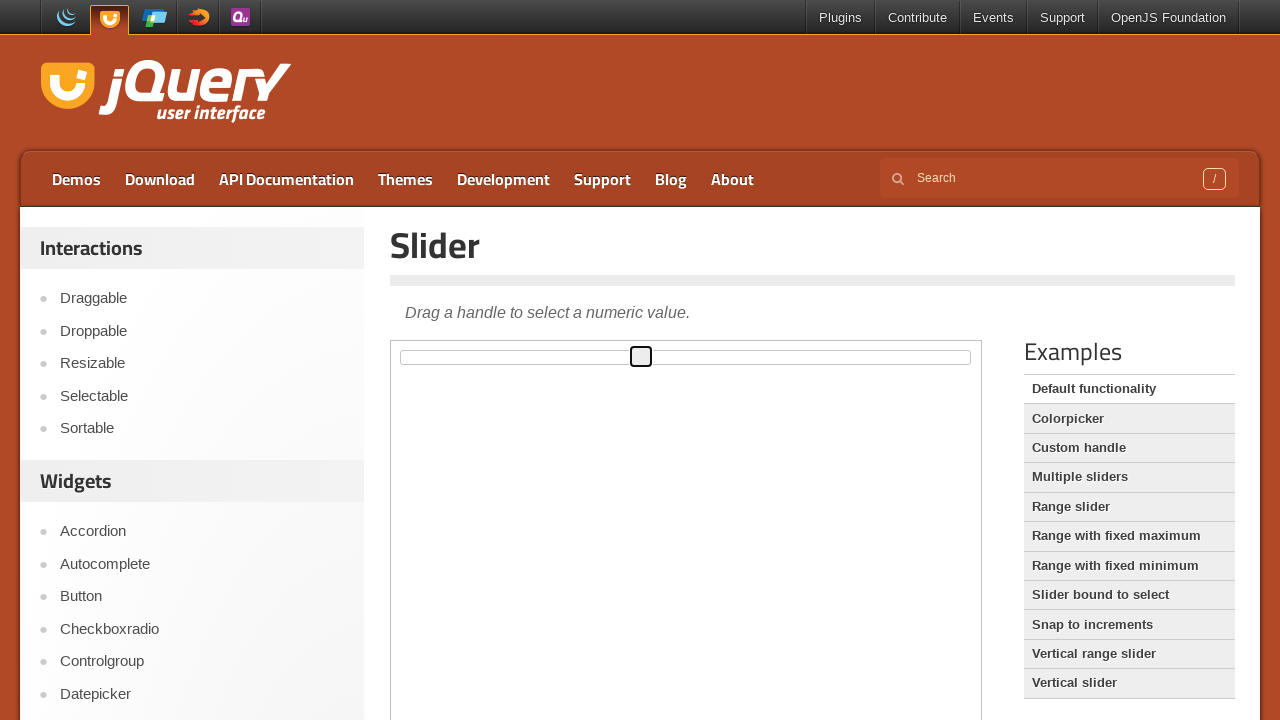

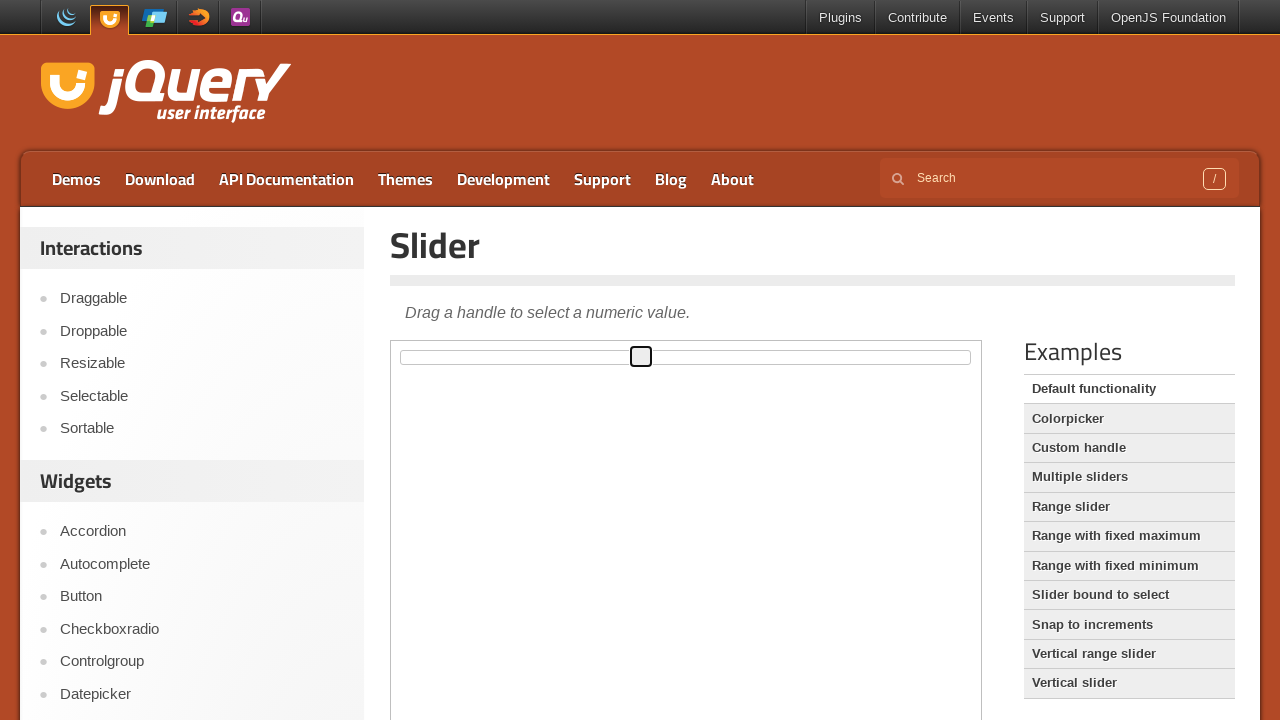